Tests JavaScript confirm dialog by clicking the JS Confirm button and dismissing the dialog

Starting URL: https://the-internet.herokuapp.com/javascript_alerts

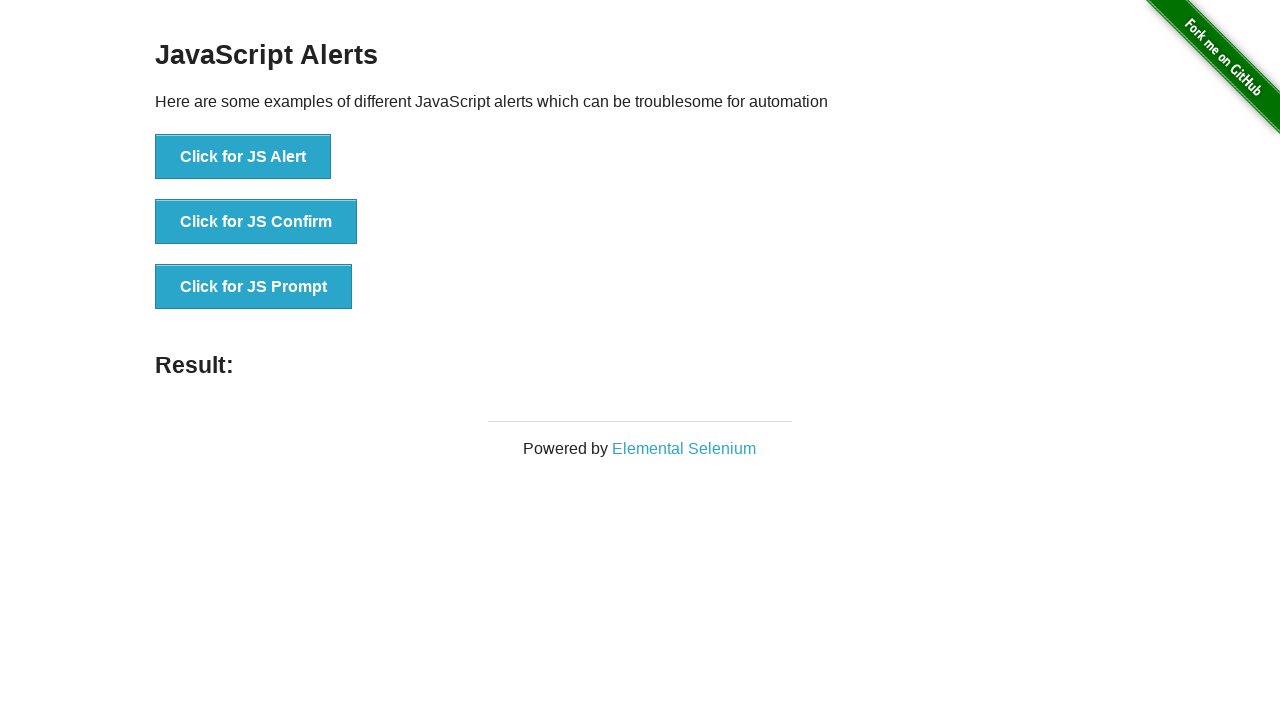

Set up dialog handler to dismiss confirm dialog
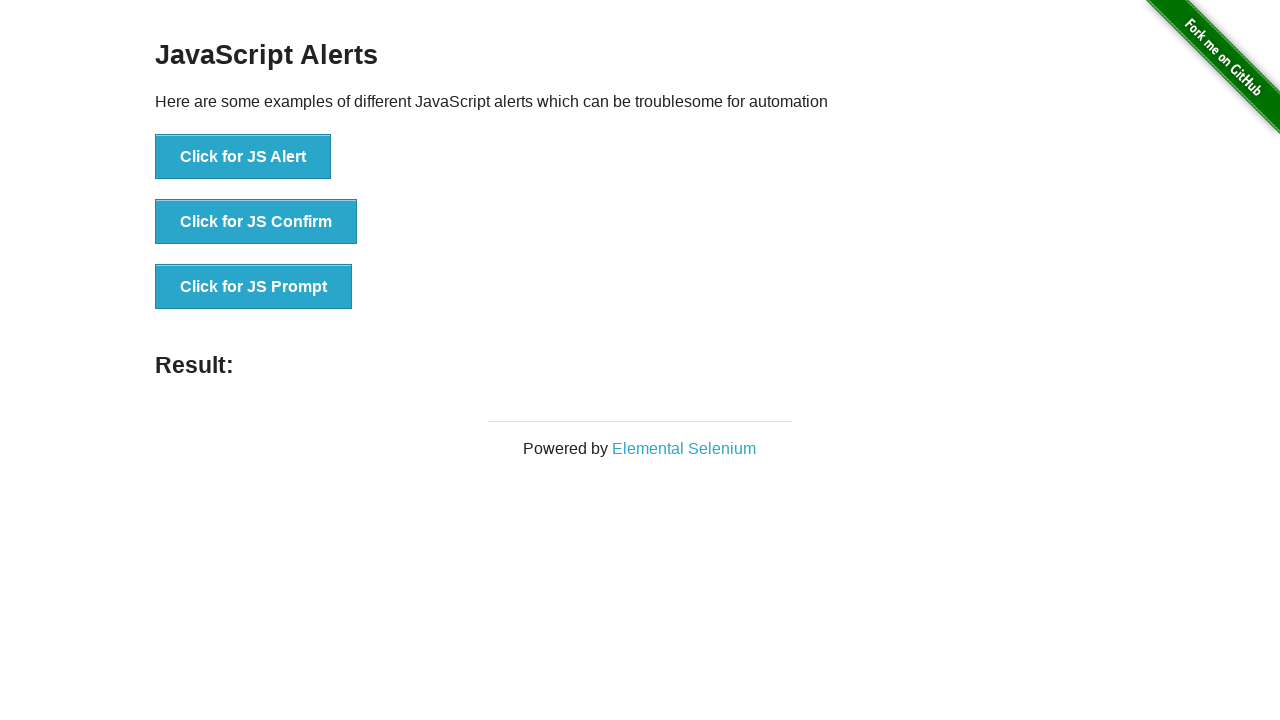

Clicked the JS Confirm button at (256, 222) on button[onclick='jsConfirm()']
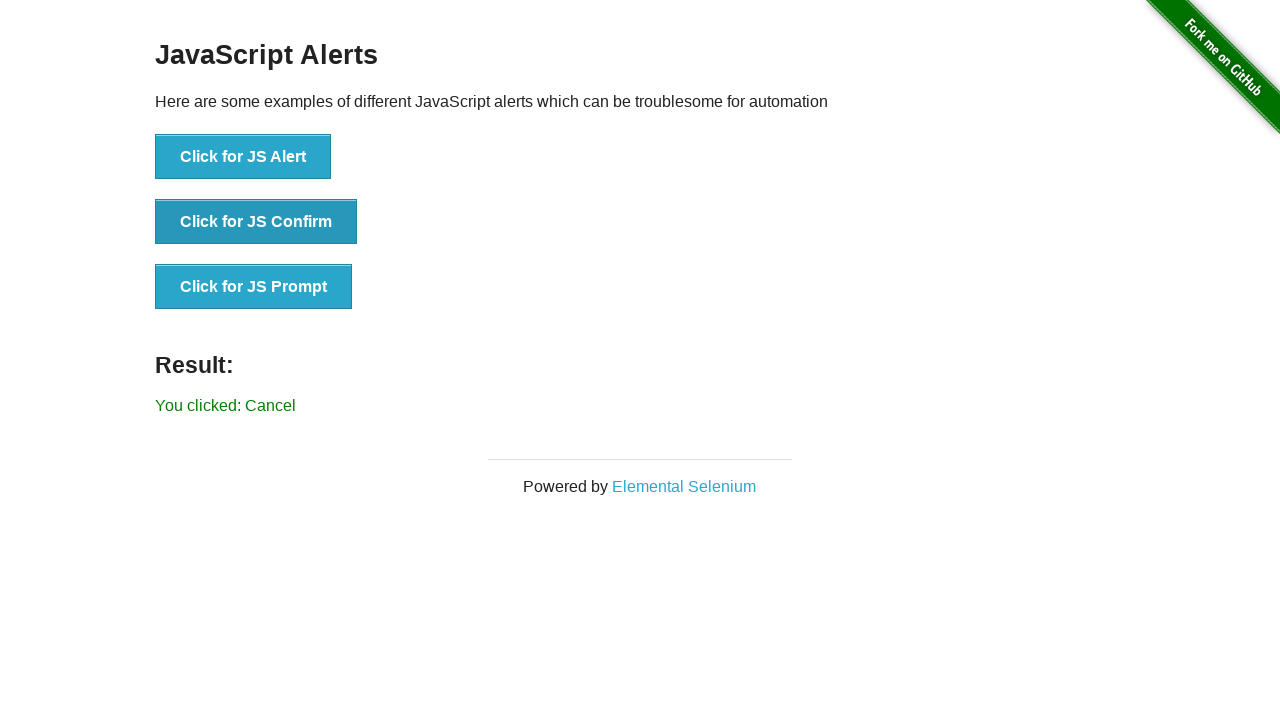

Verified that 'You clicked: Cancel' message appeared after dismissing the confirm dialog
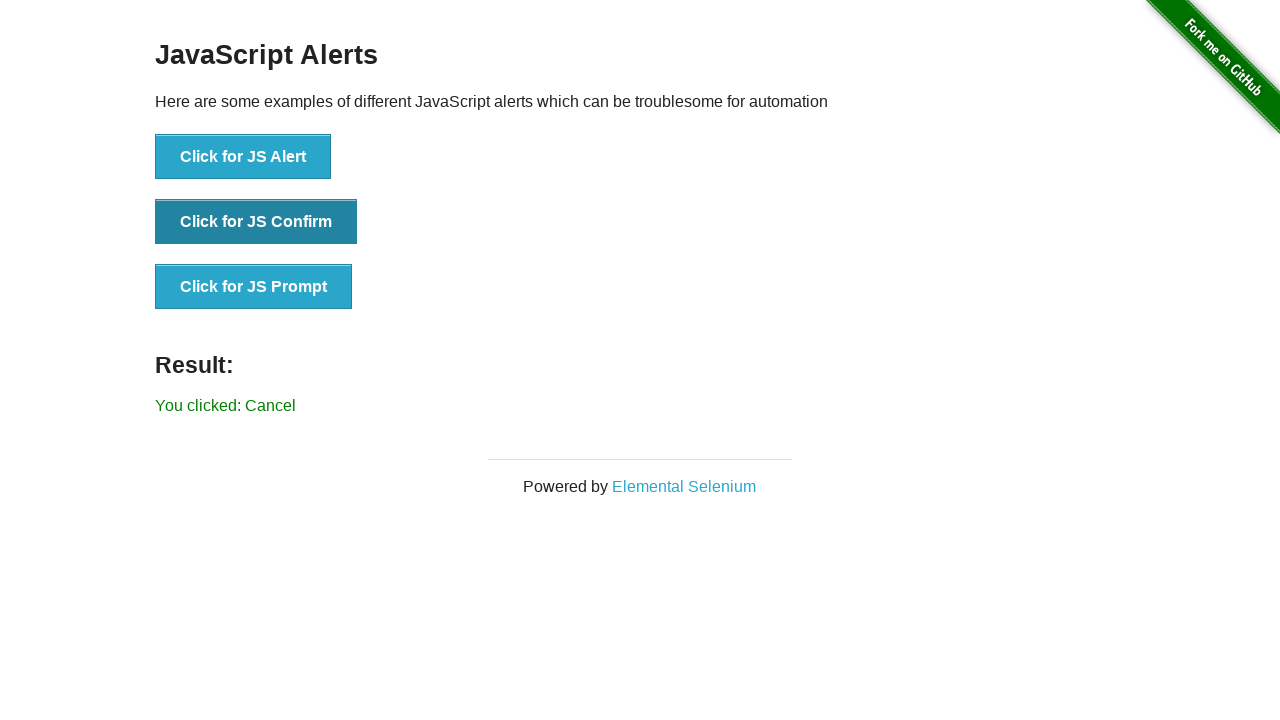

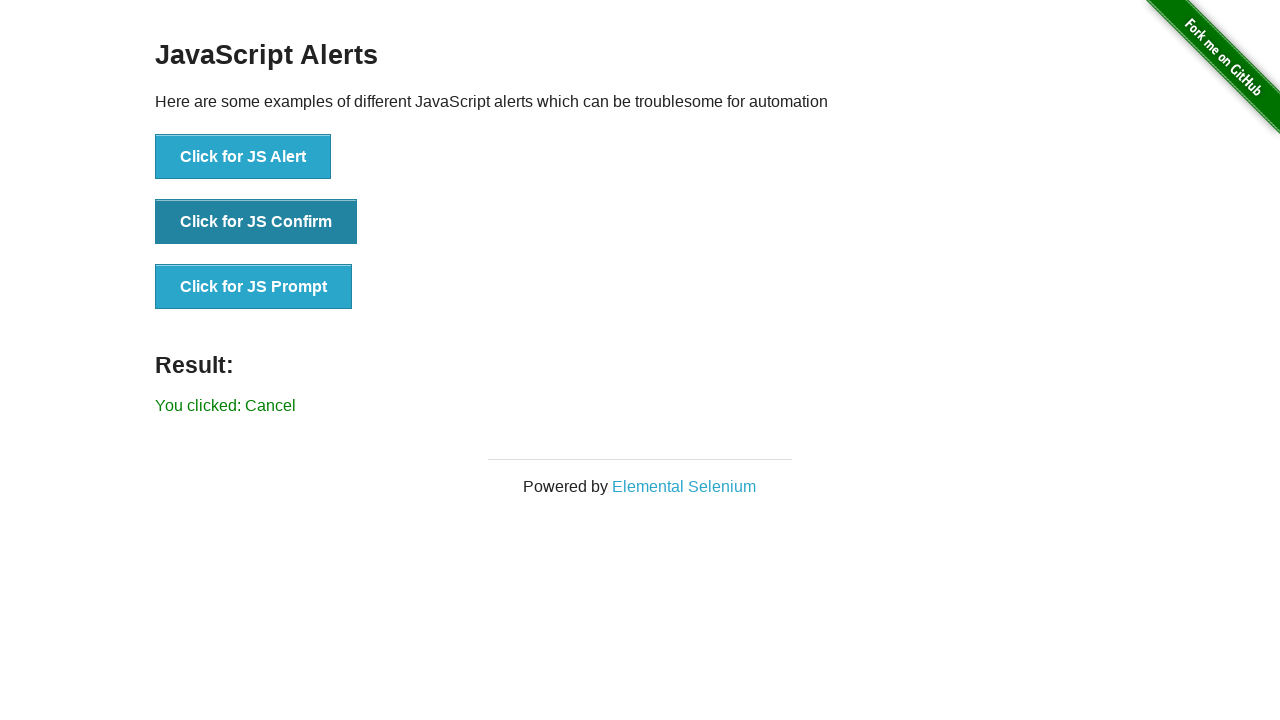